Tests a math captcha form by reading a value from the page, calculating a mathematical function (log of absolute value of 12*sin(x)), entering the result, checking a checkbox, selecting a radio button, and submitting the form.

Starting URL: https://suninjuly.github.io/math.html

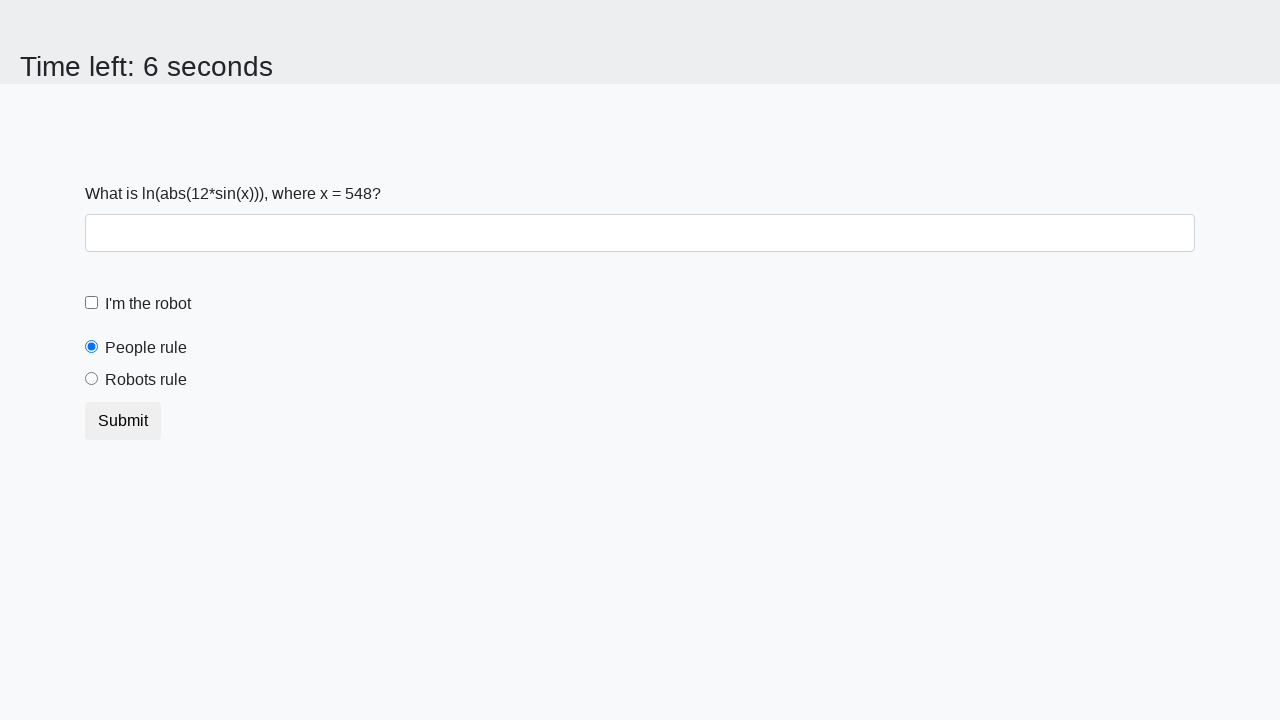

Located the x value element on the page
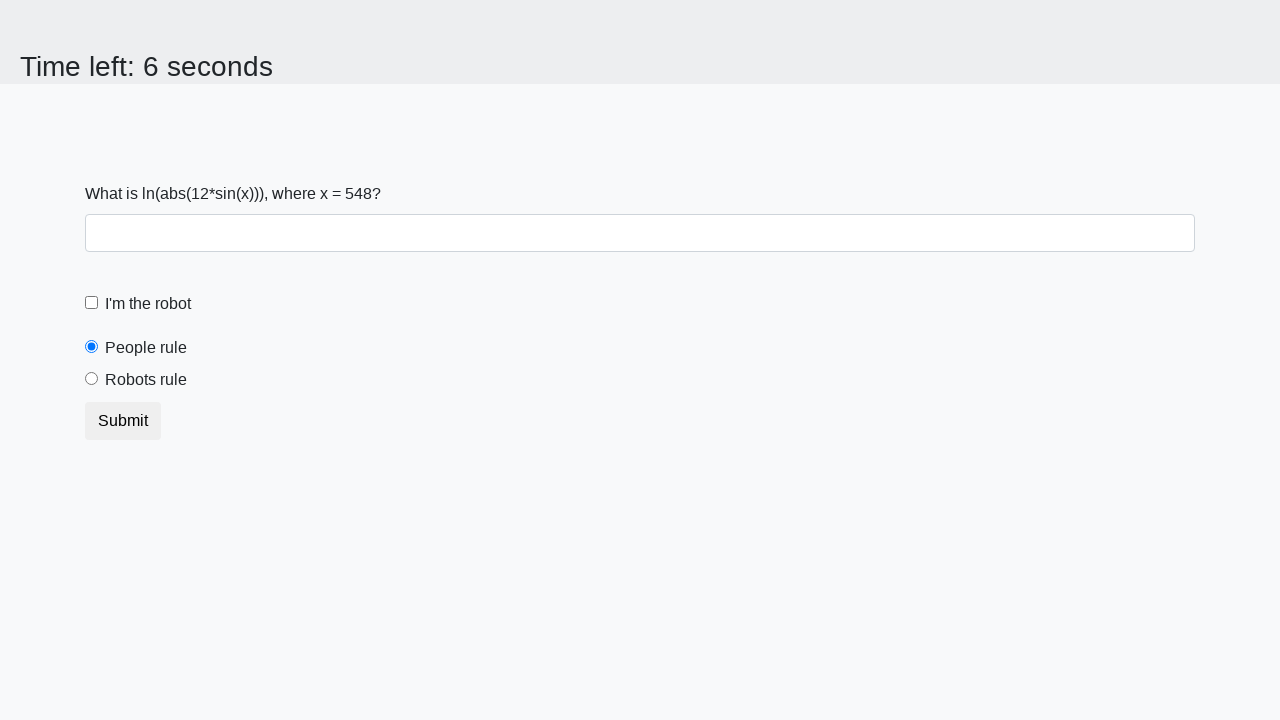

Retrieved x value from page: 548
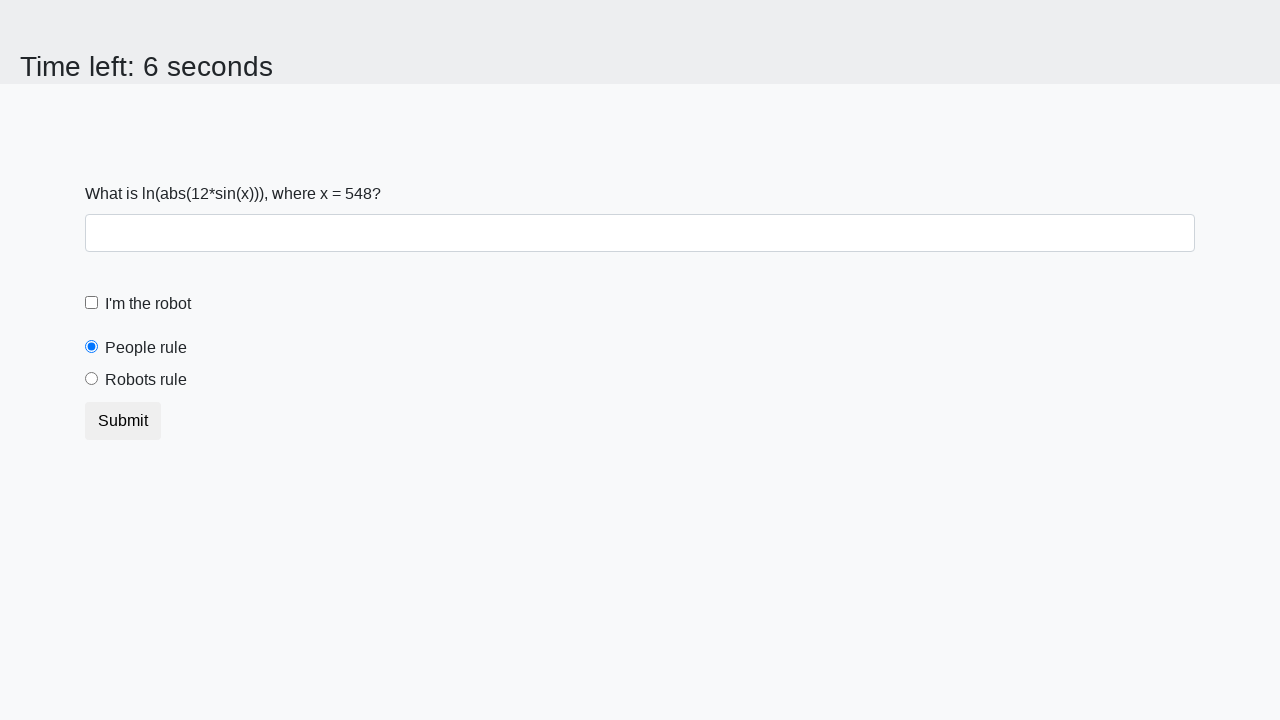

Calculated math captcha result: log(|12*sin(548)|) = 2.463134137053856
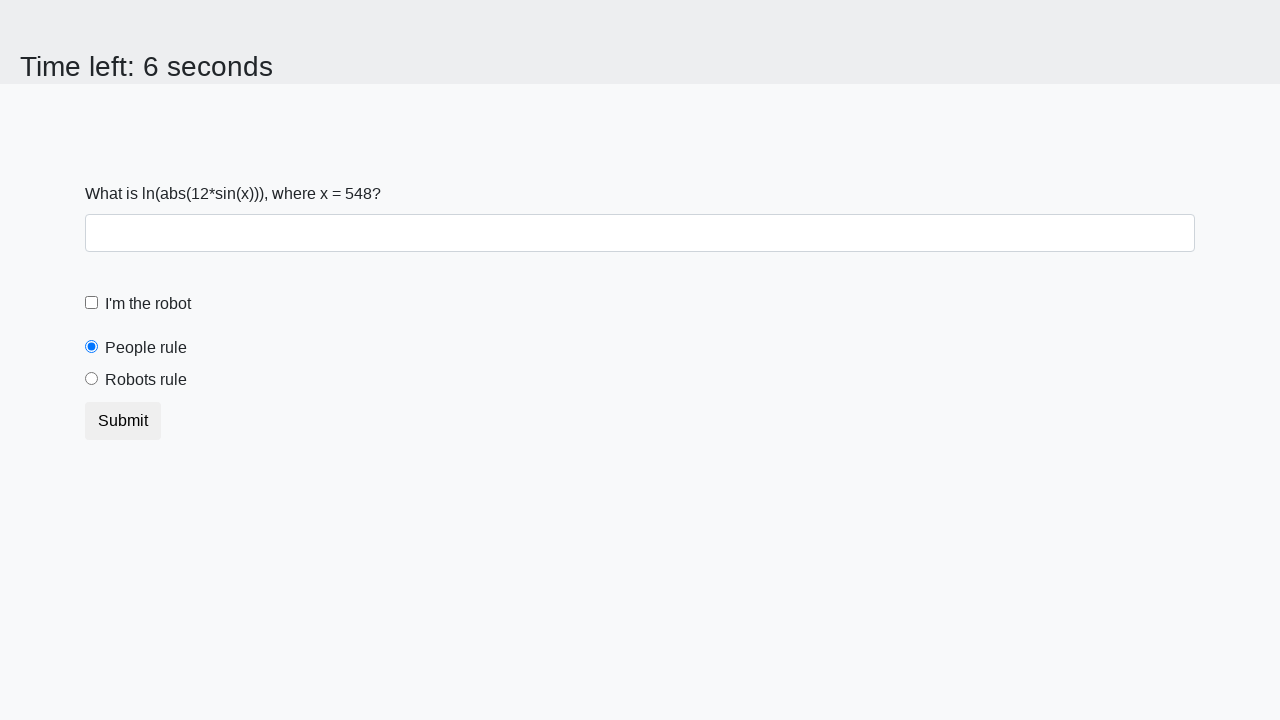

Entered calculated answer into the answer field on #answer
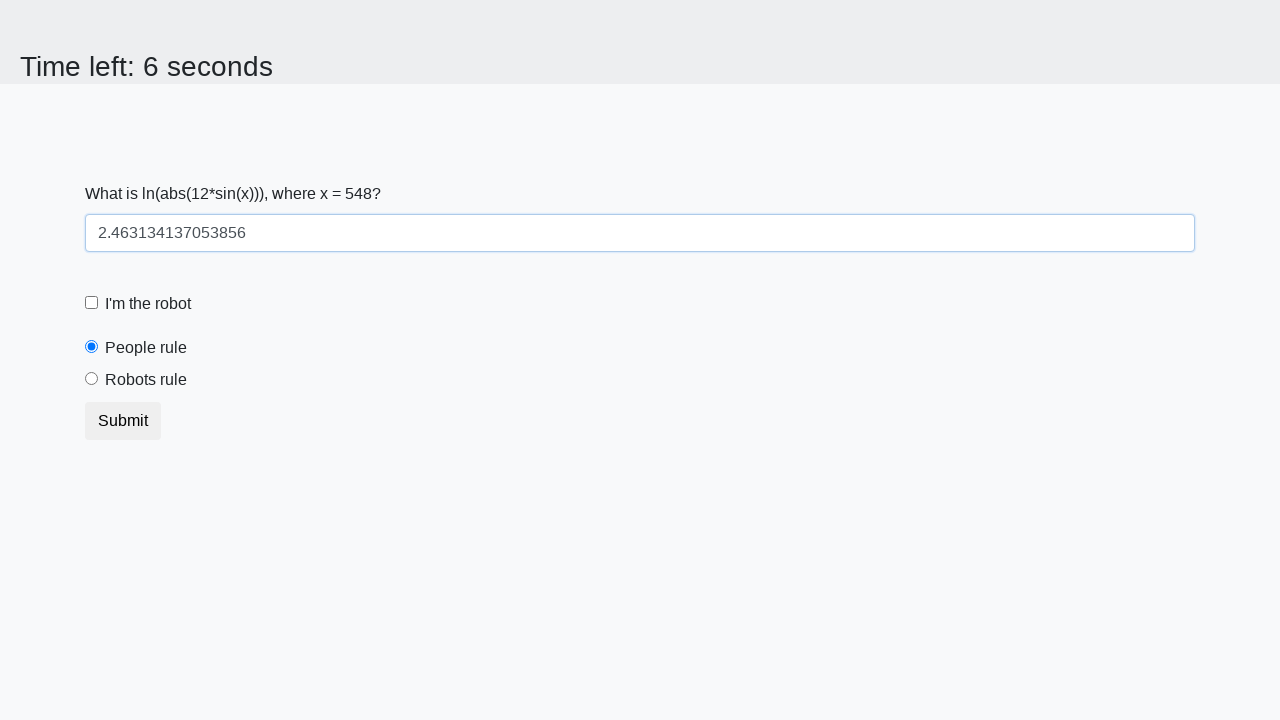

Checked the 'I'm the robot' checkbox at (92, 303) on #robotCheckbox
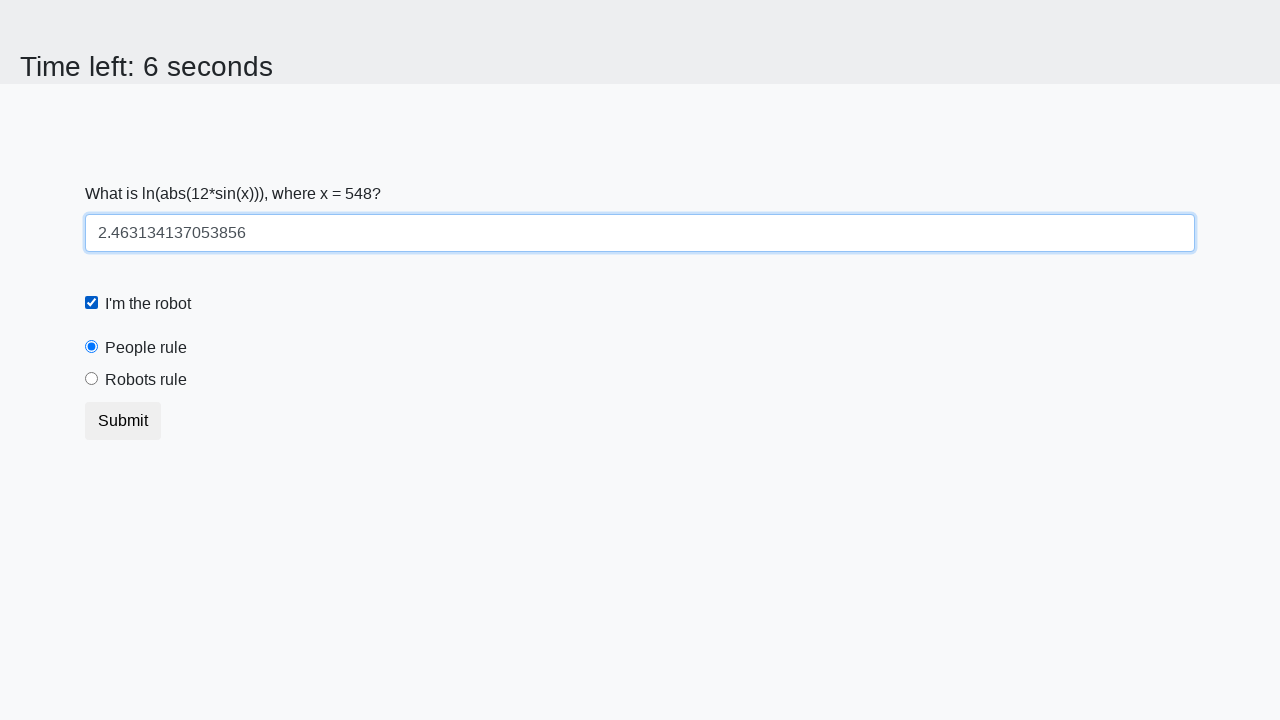

Selected the 'Robots rule!' radio button at (92, 379) on #robotsRule
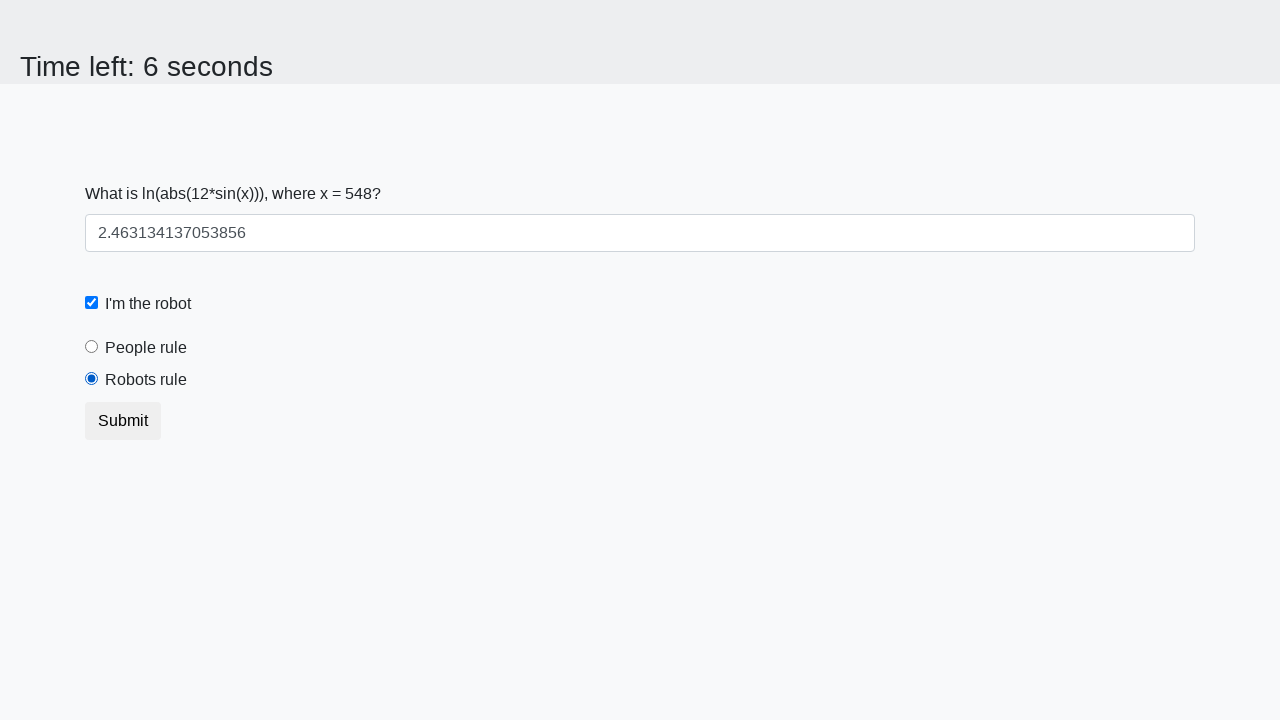

Clicked the Submit button to submit the form at (123, 421) on button.btn
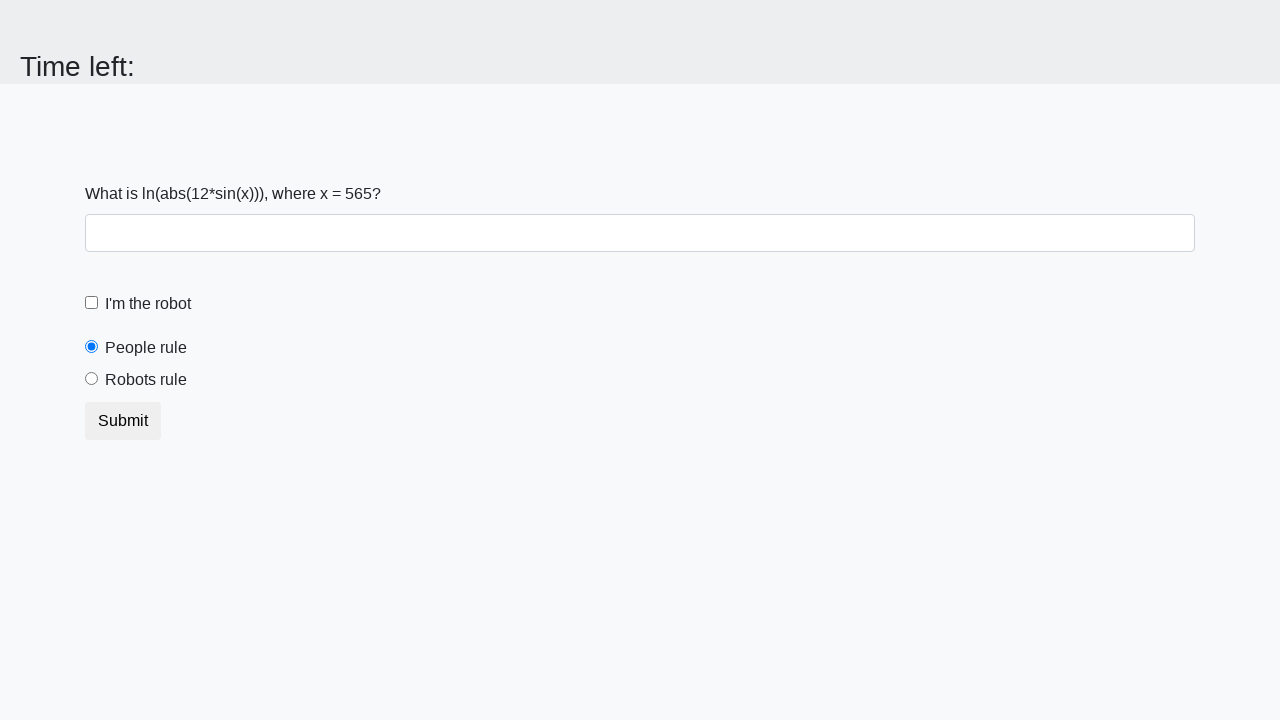

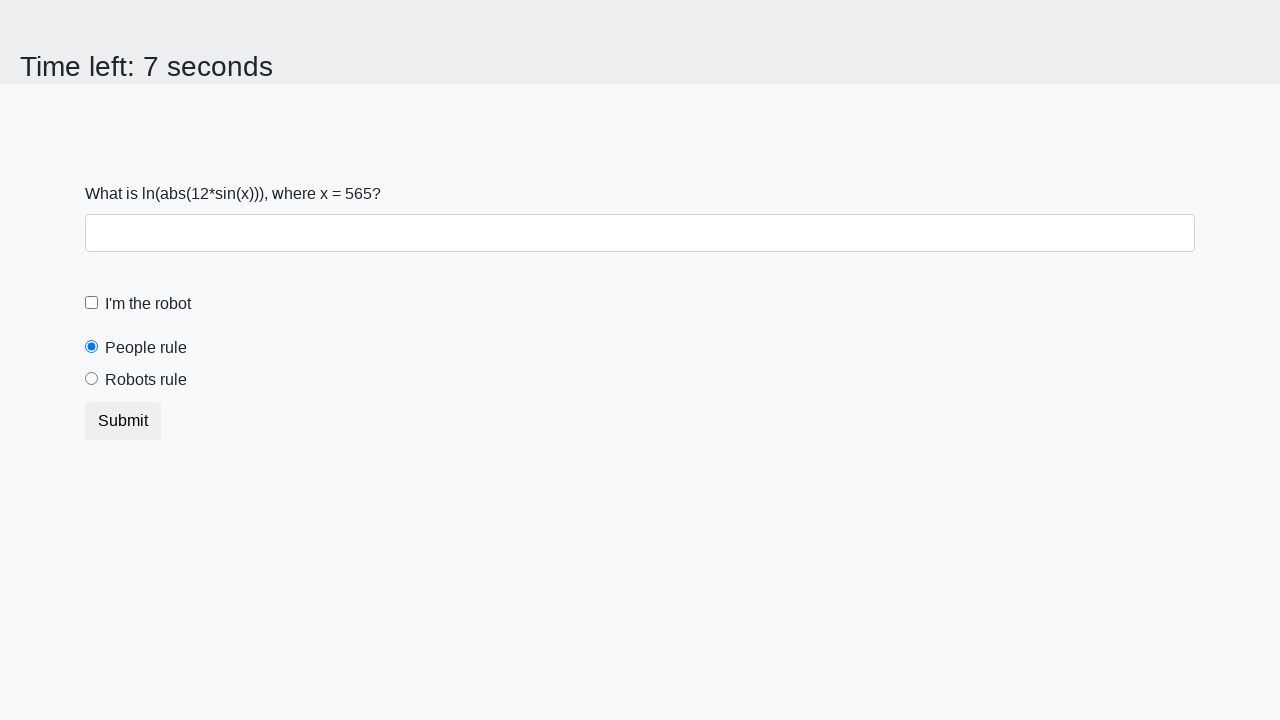